Tests the Playwright documentation site by navigating to the Getting Started page and verifying that the table of contents contains expected items.

Starting URL: https://playwright.dev

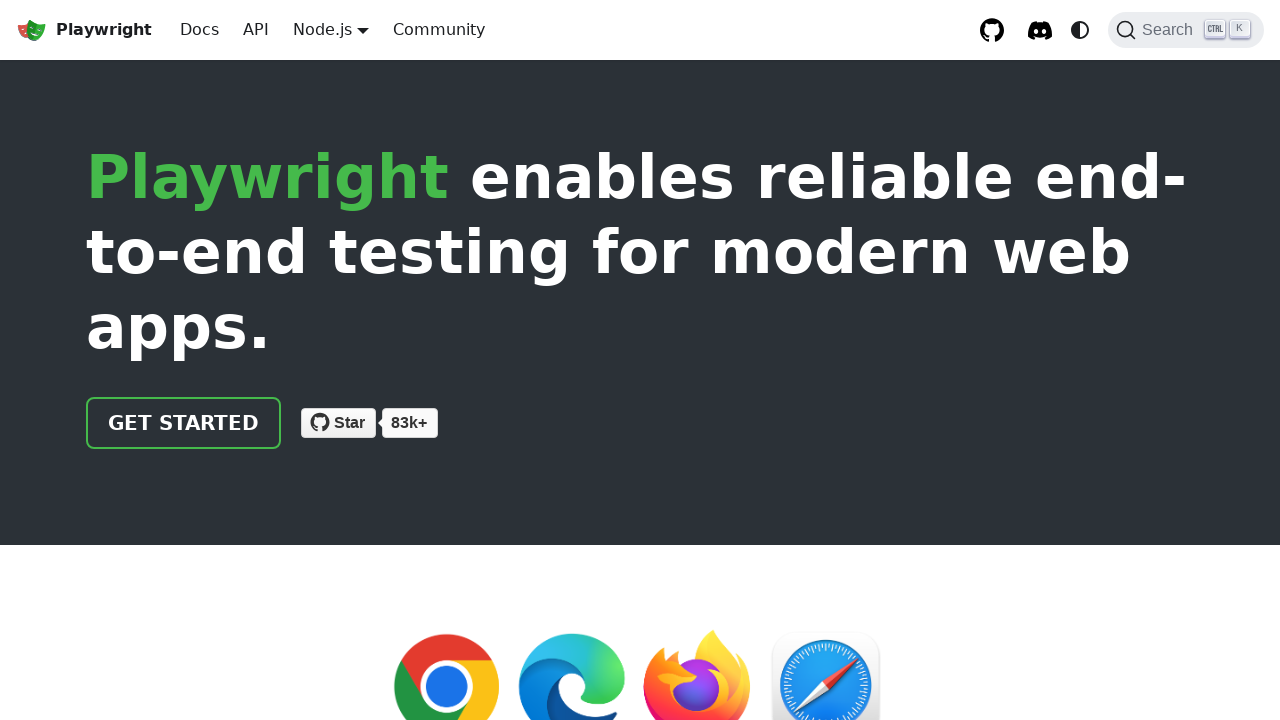

Clicked on 'Get started' link at (184, 423) on a >> internal:has-text="Get started"i >> nth=0
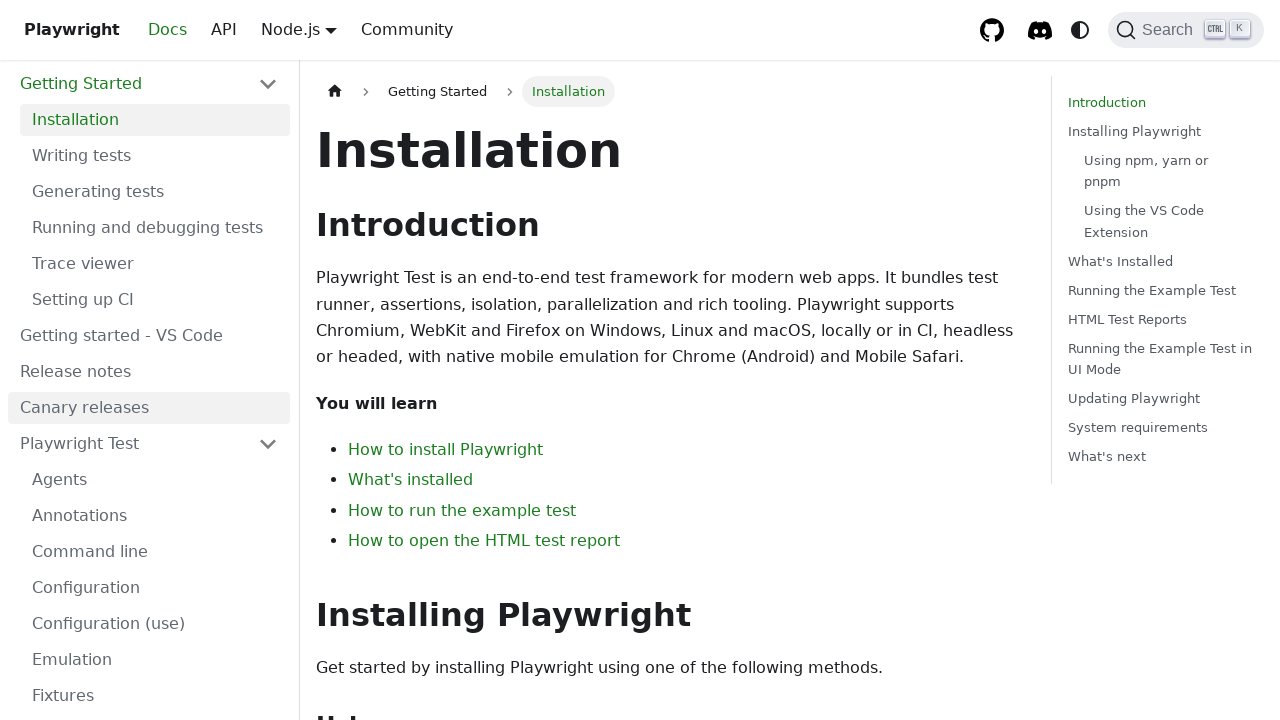

Installation header became visible
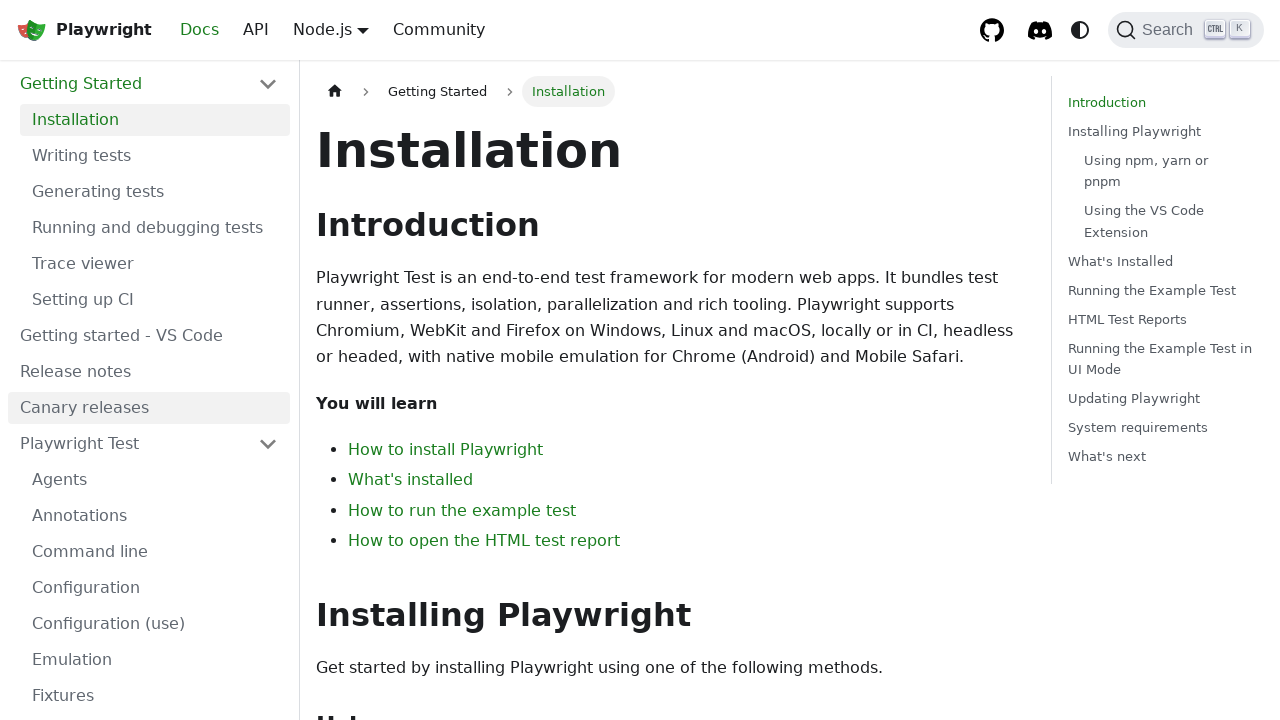

Table of contents is present on Getting Started page
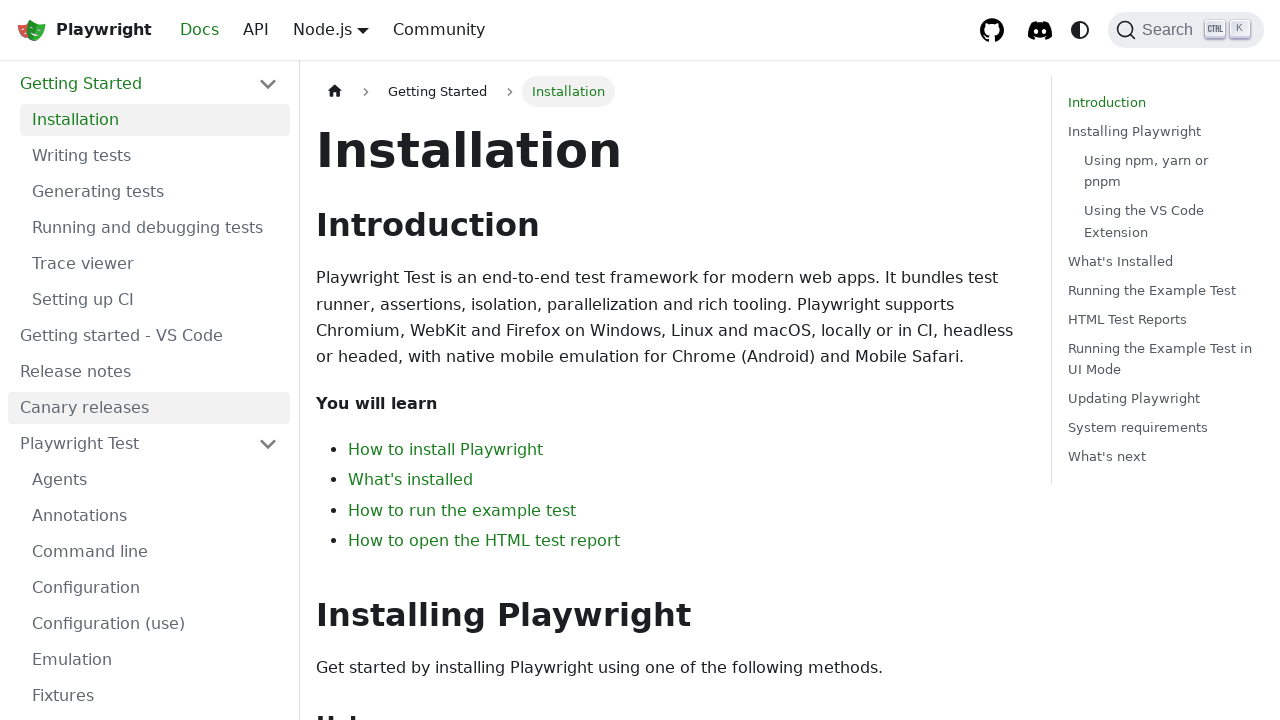

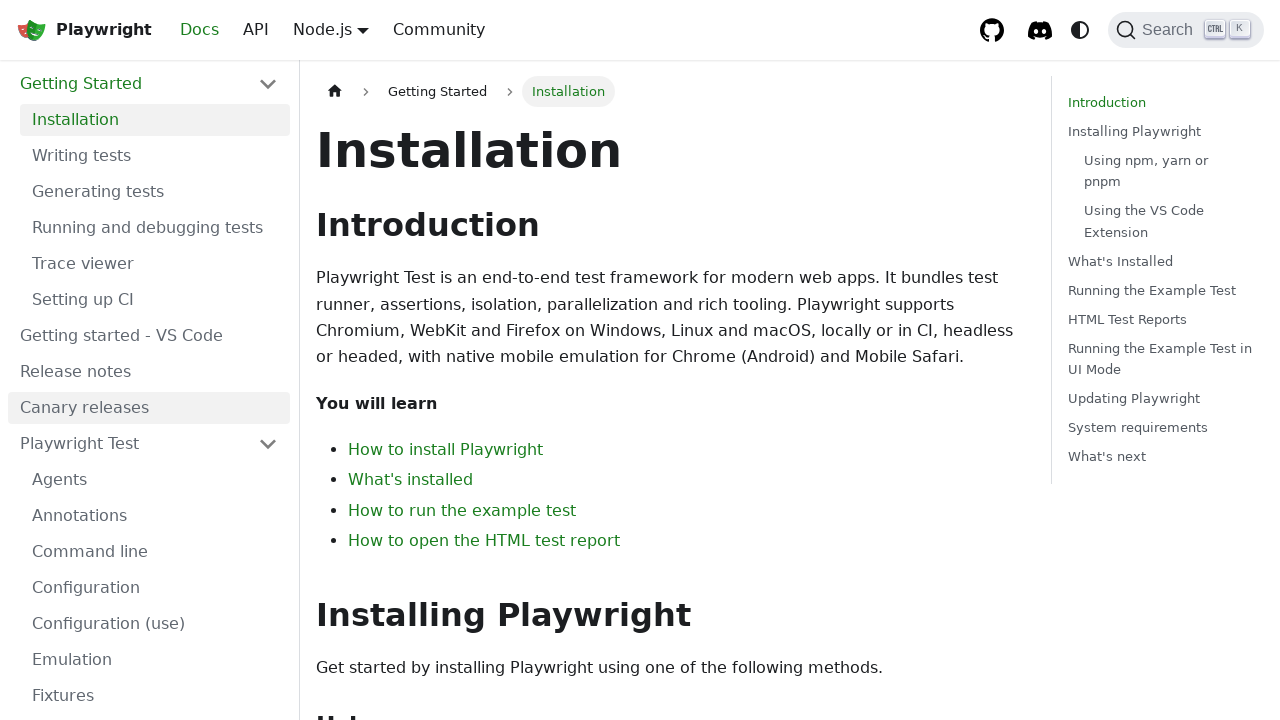